Tests interaction with Shadow DOM elements by locating a shadow host, accessing its shadow root, and filling a text input field within it. Also demonstrates using keyboard actions to interact with a closed shadow root element.

Starting URL: https://qavbox.github.io/demo/shadowDOM/

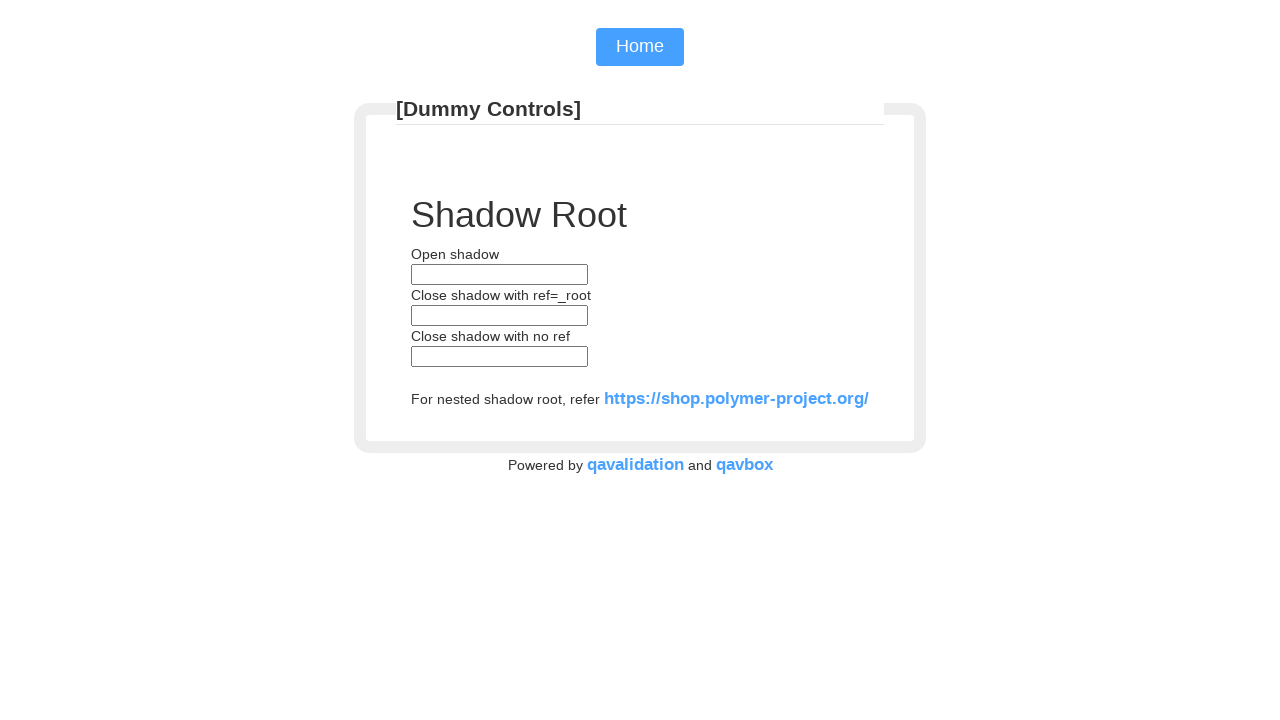

Located text input field within open shadow DOM component
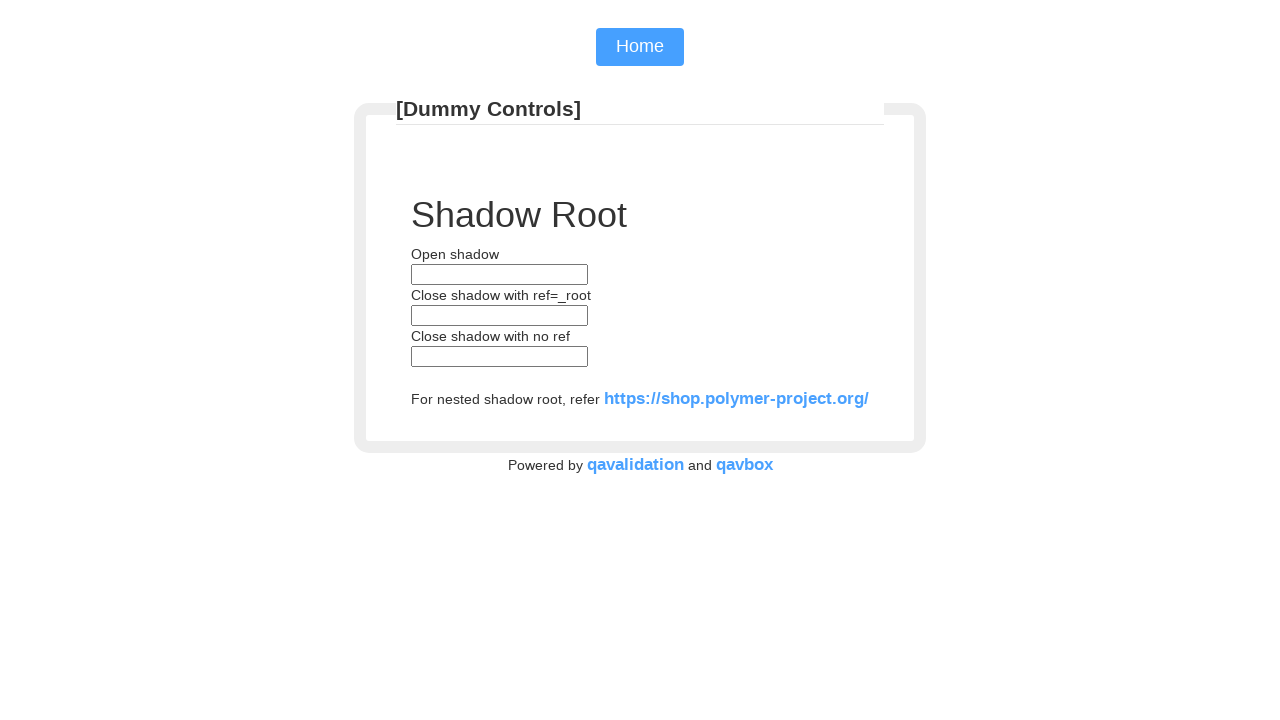

Filled shadow DOM input field with 'hari' on my-open-component >> input[type='text']
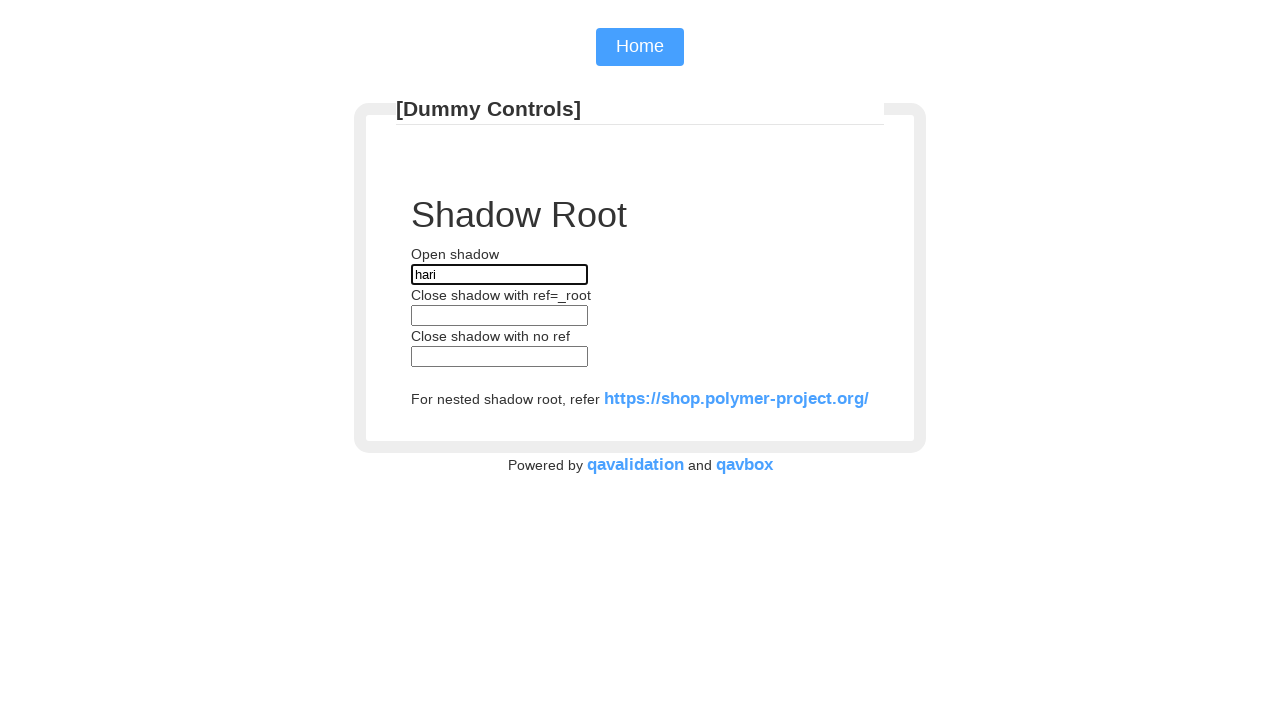

Pressed Tab key to move focus to next element in closed shadow root
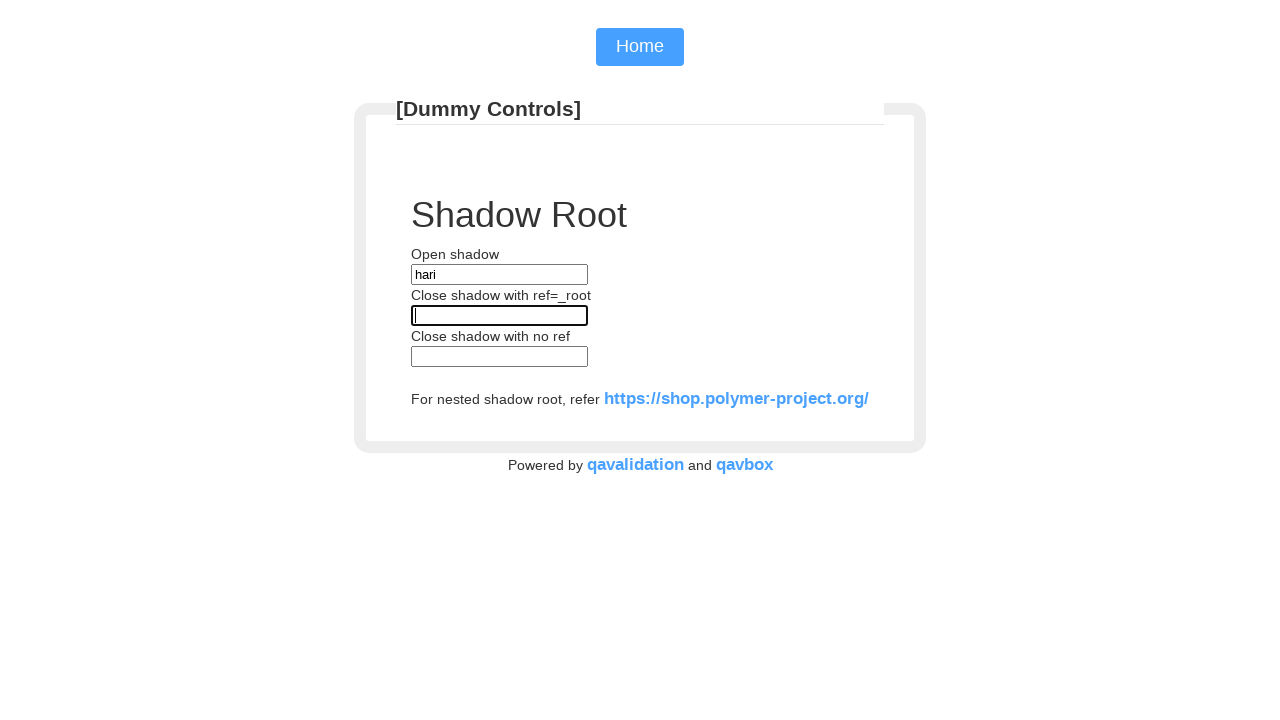

Typed 'hari' in the next field within closed shadow root
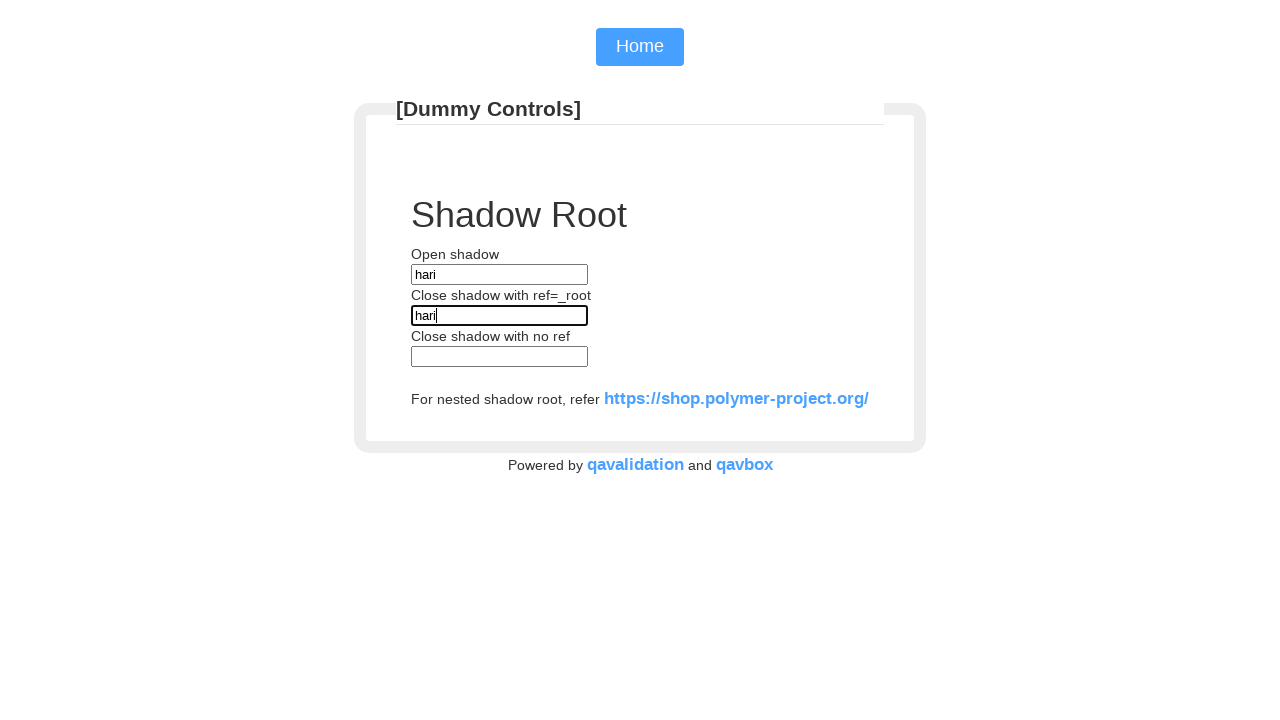

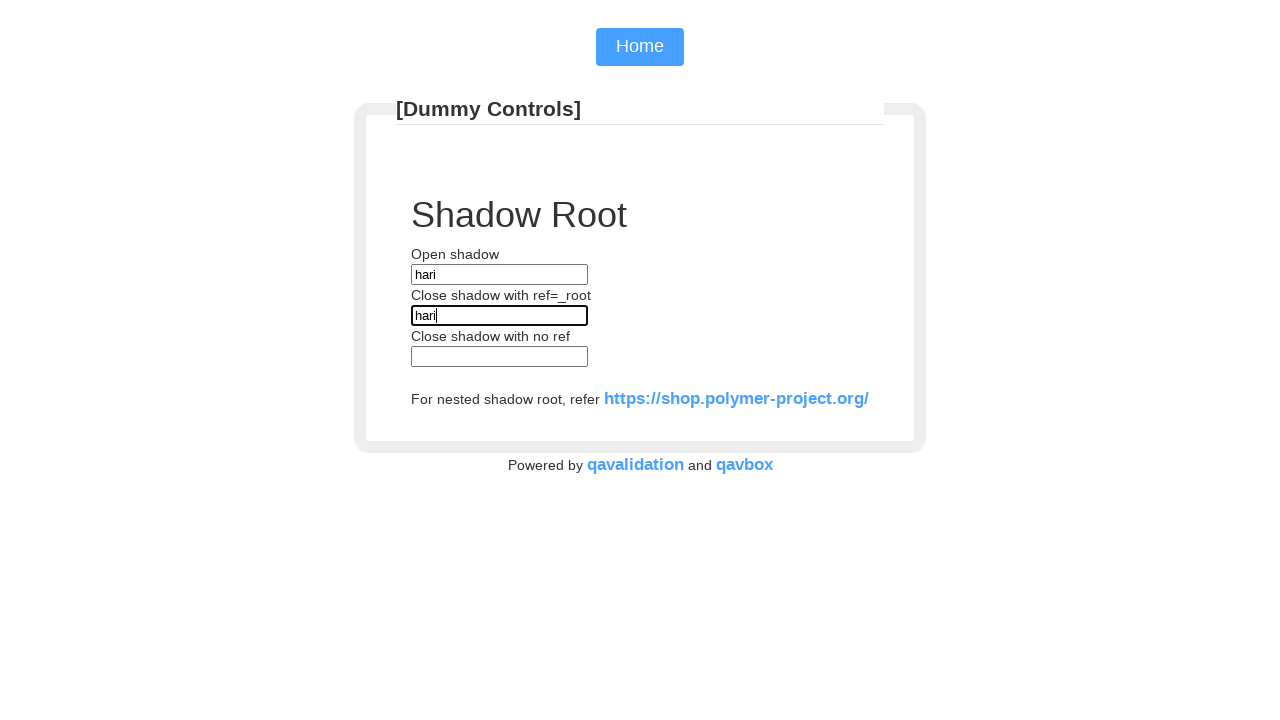